Tests that the Shakespeare programming language solution is in the top 20 of all solutions on the Top List page.

Starting URL: http://www.99-bottles-of-beer.net/

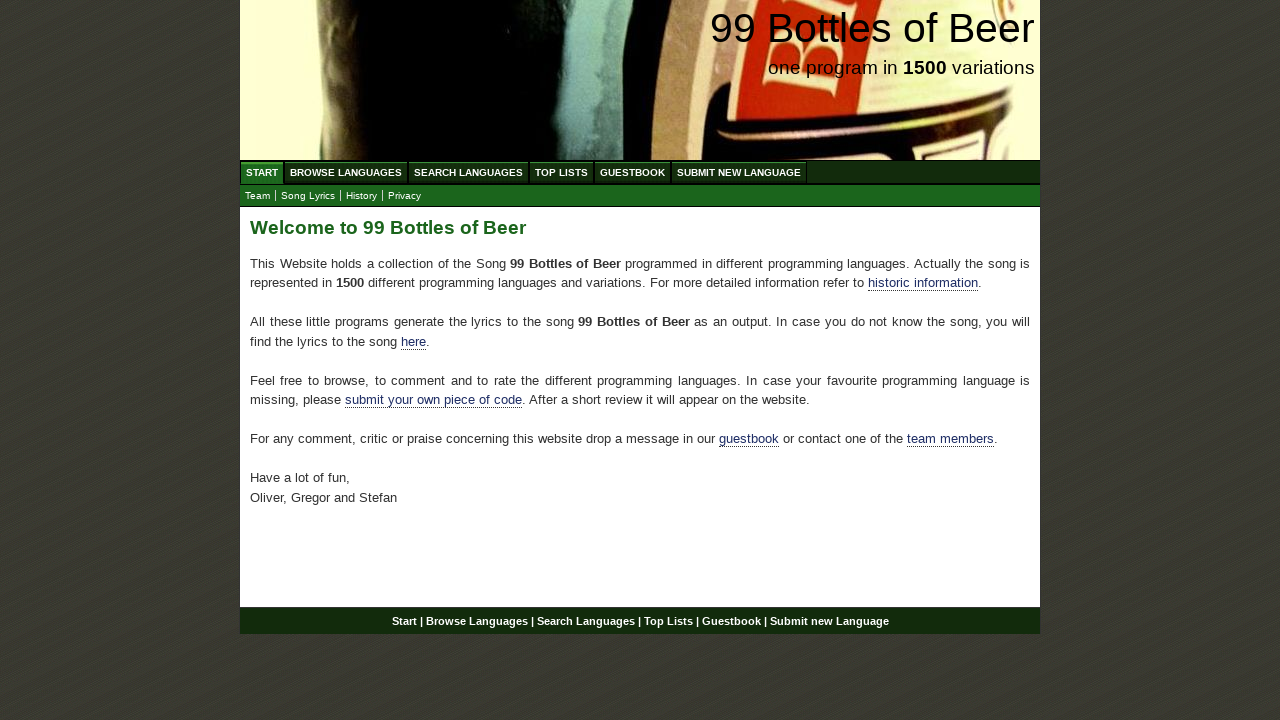

Navigated to 99 Bottles of Beer homepage
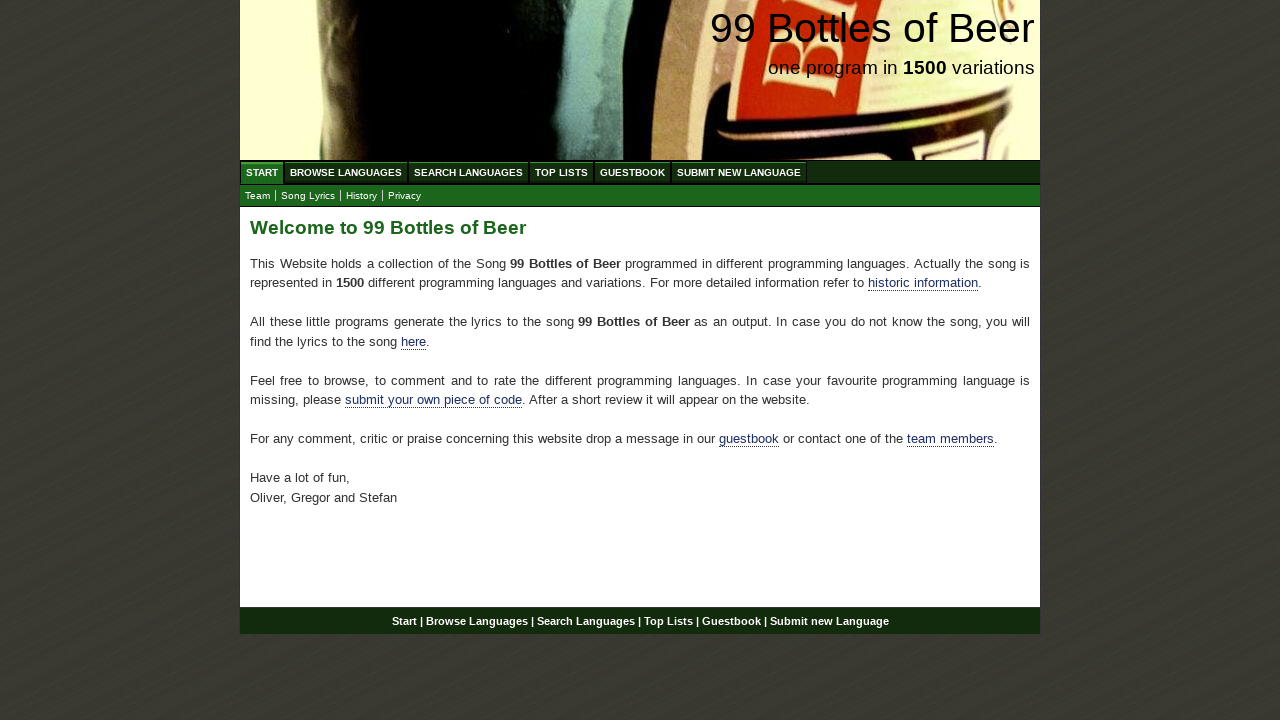

Clicked on Top List menu link at (562, 172) on xpath=//li/a[@href='/toplist.html']
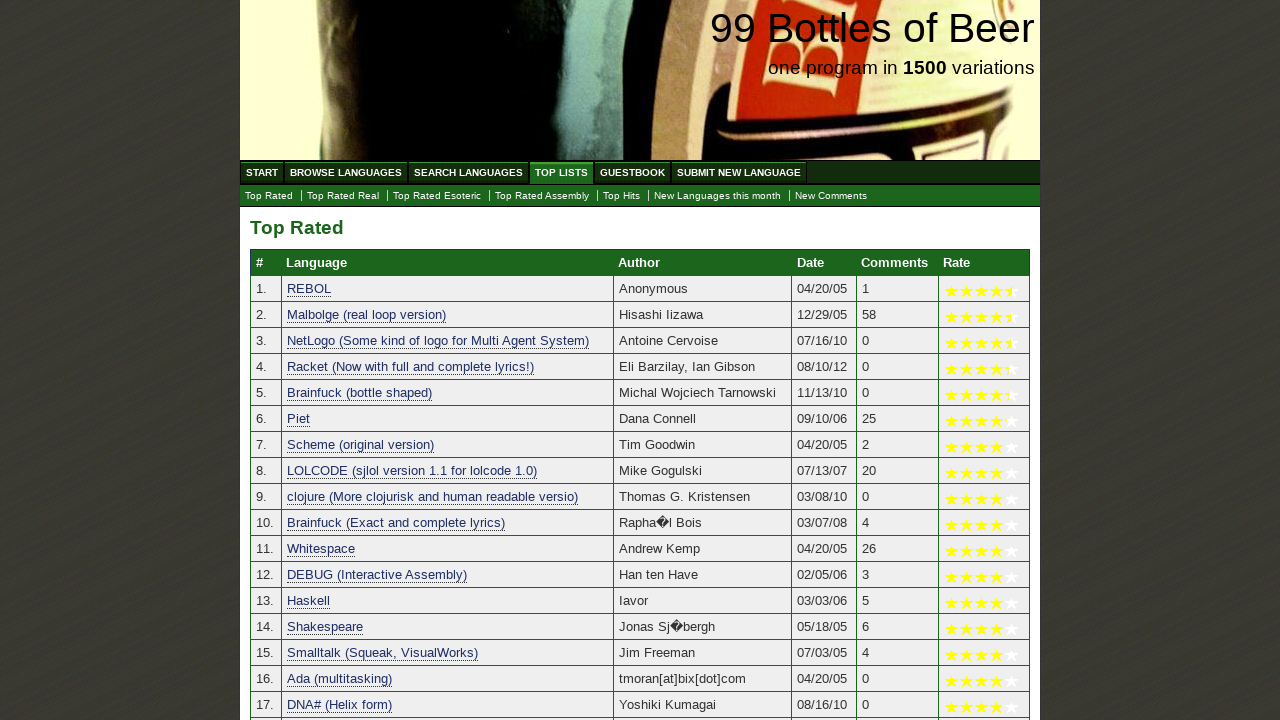

Top List table loaded successfully
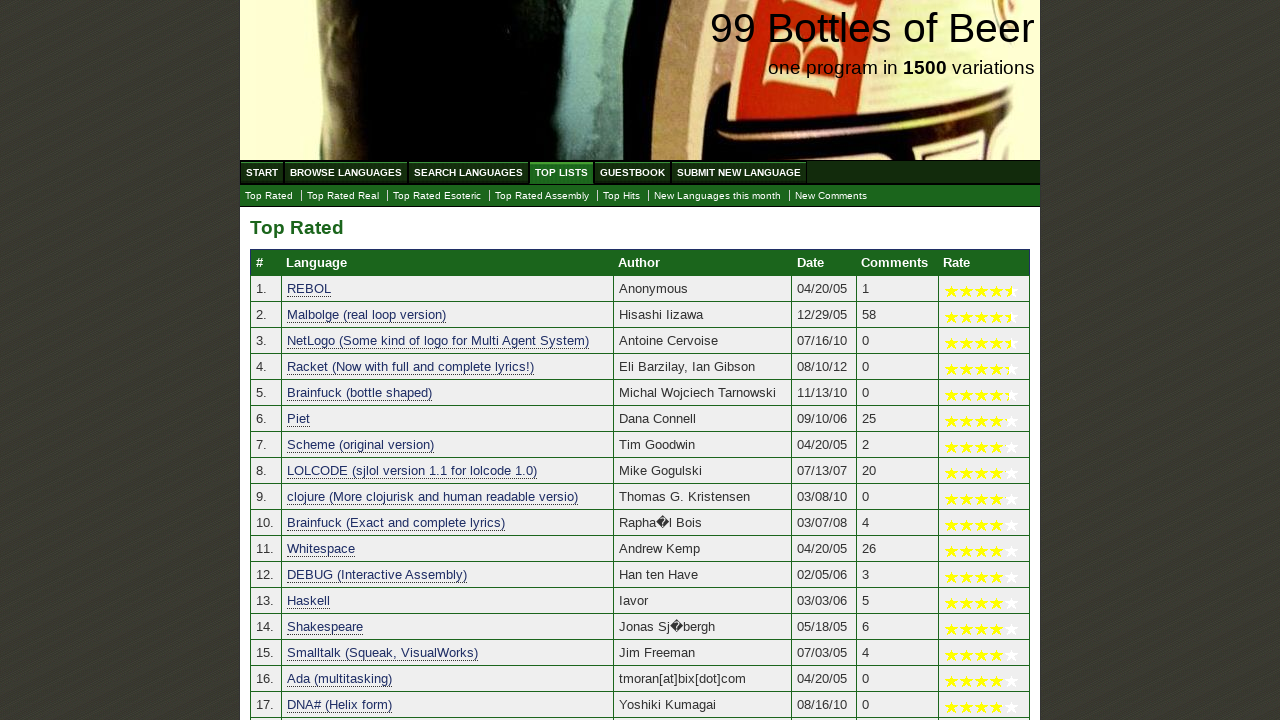

Verified Shakespeare is in the top 20 solutions
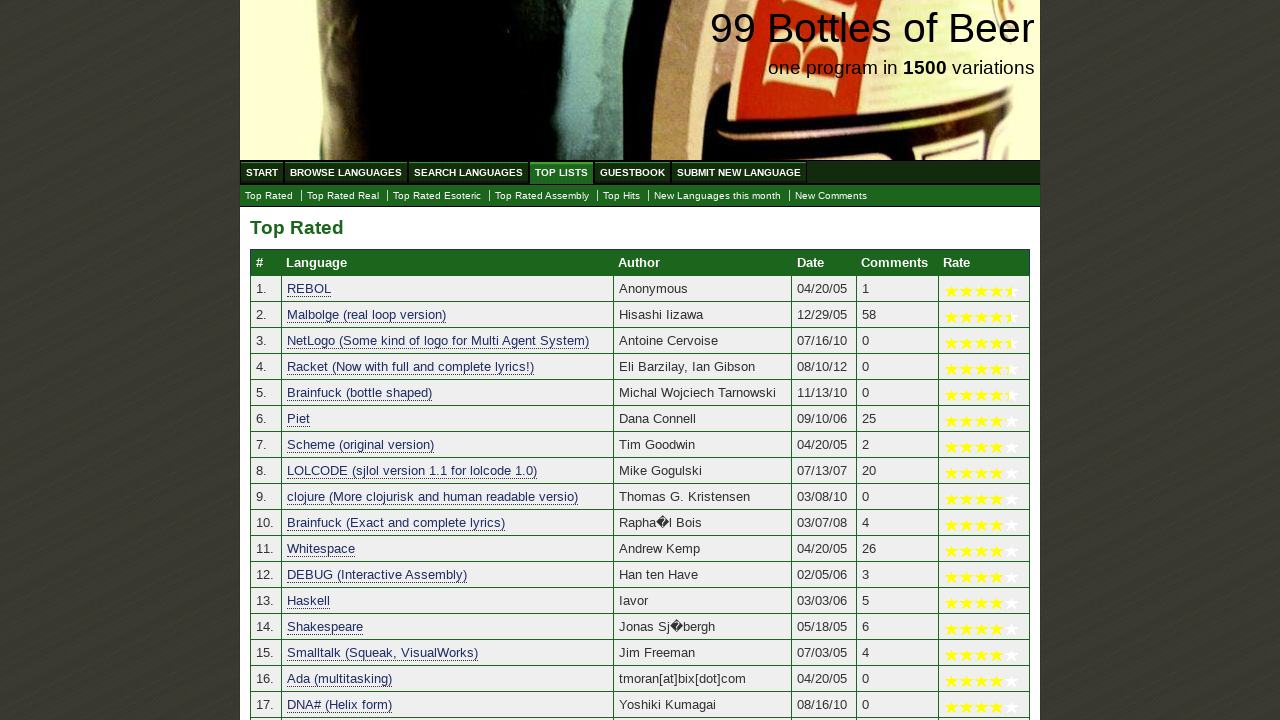

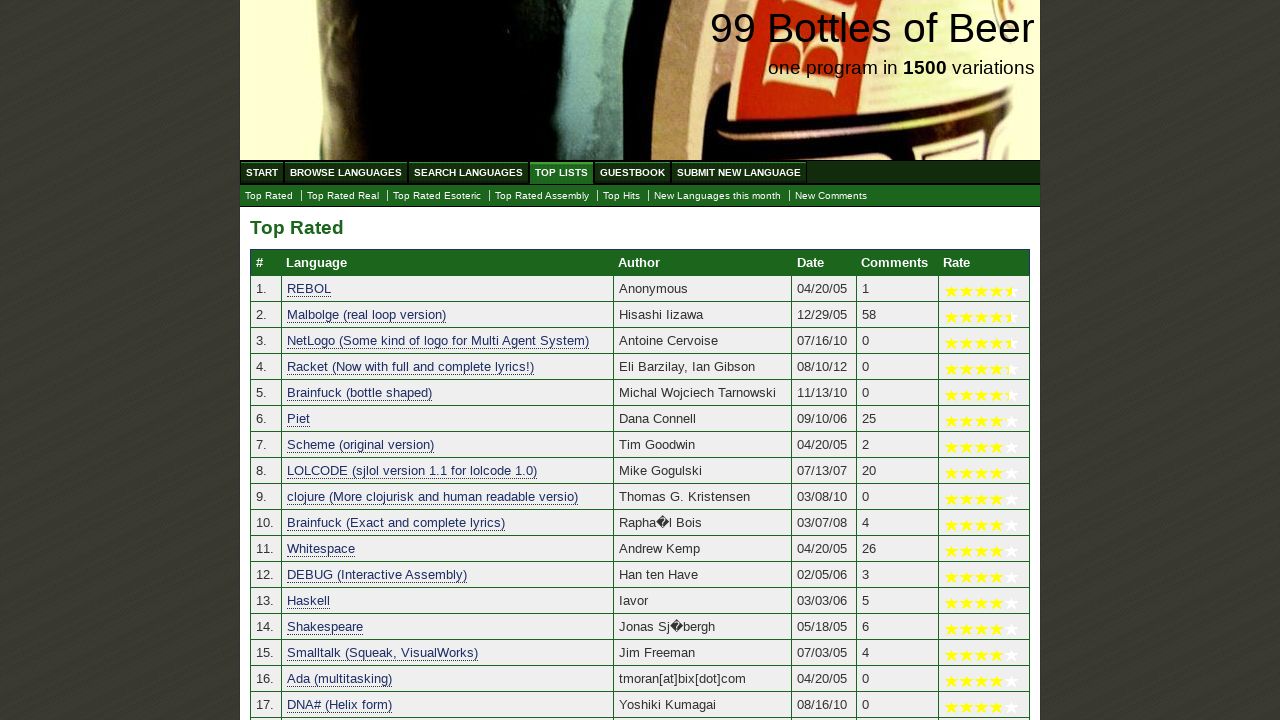